Tests interaction with iframe elements by filling first name and last name input fields within a frame and verifying the confirmation message

Starting URL: https://letcode.in/frame

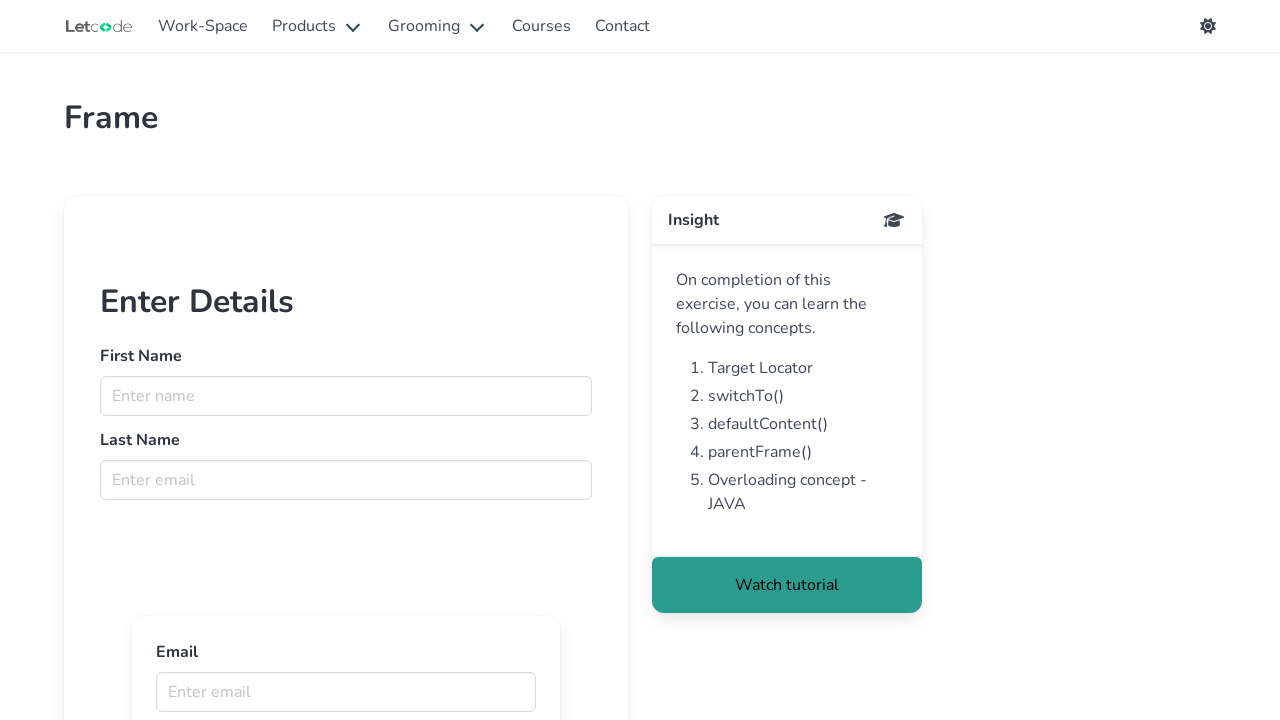

Located iframe with name 'firstFr'
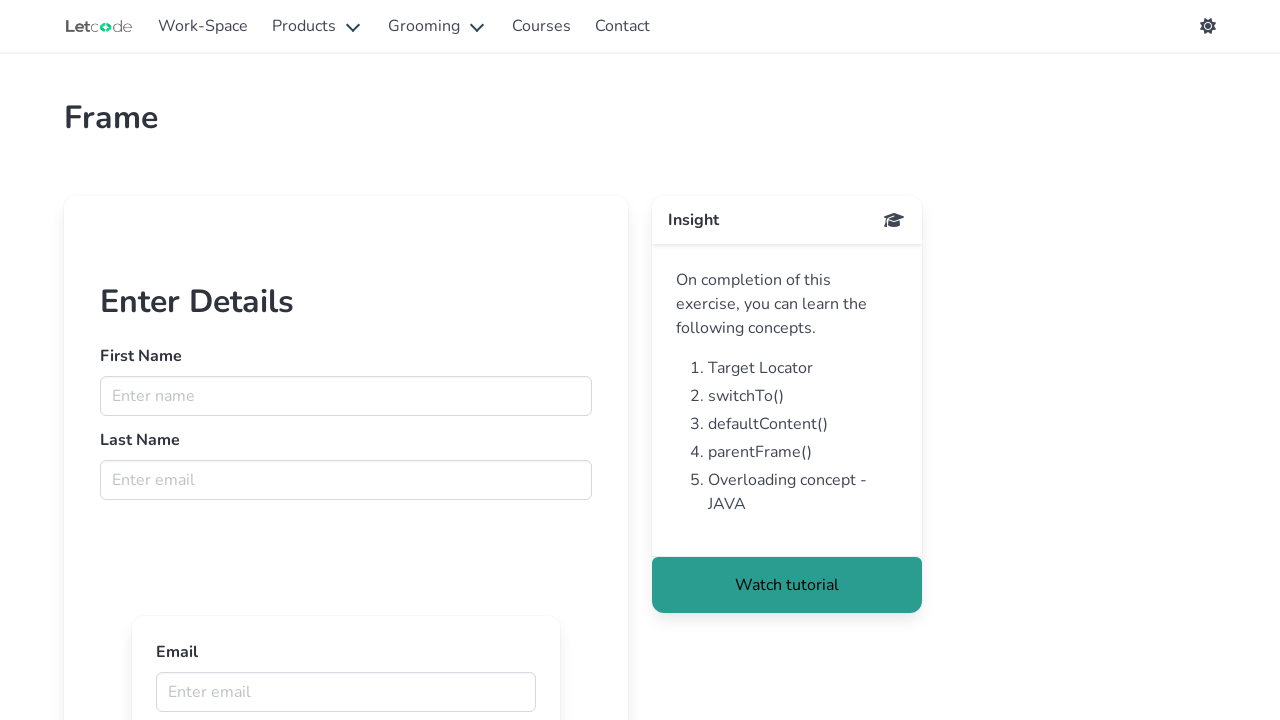

Filled first name field with 'Mukadi' on input[name='fname']
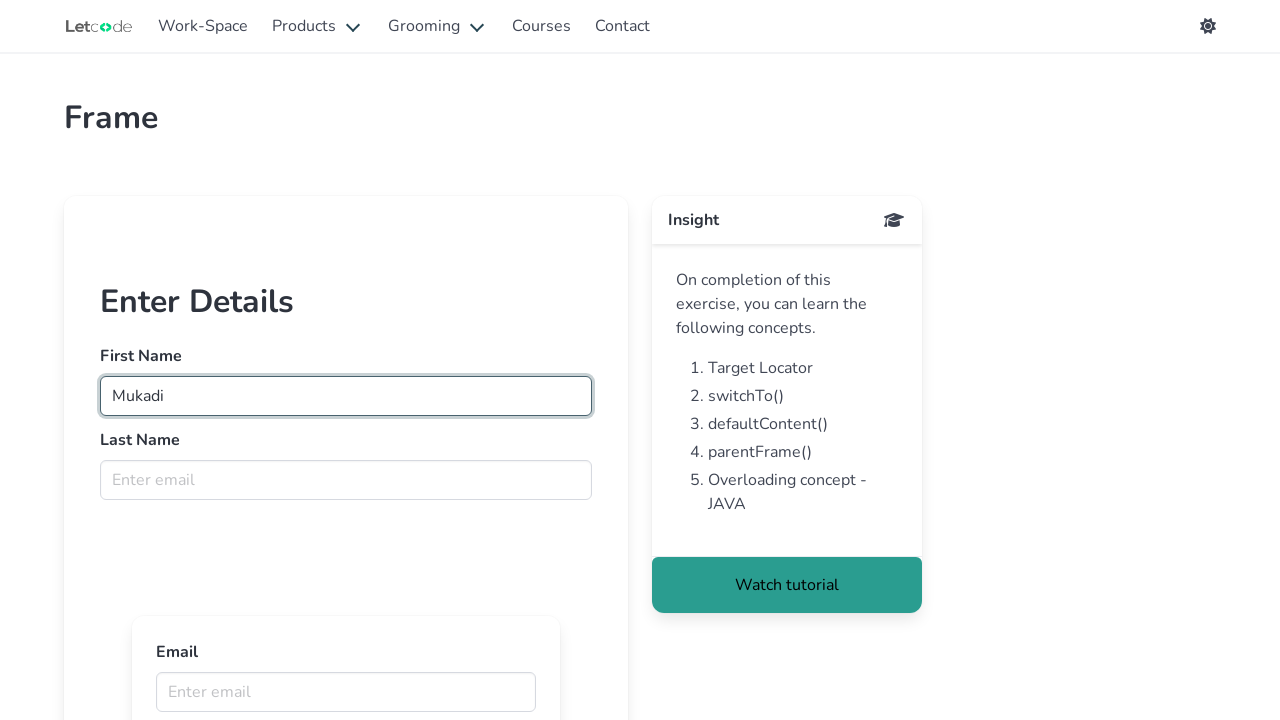

Filled last name field with 'Patrick' on input[name='lname']
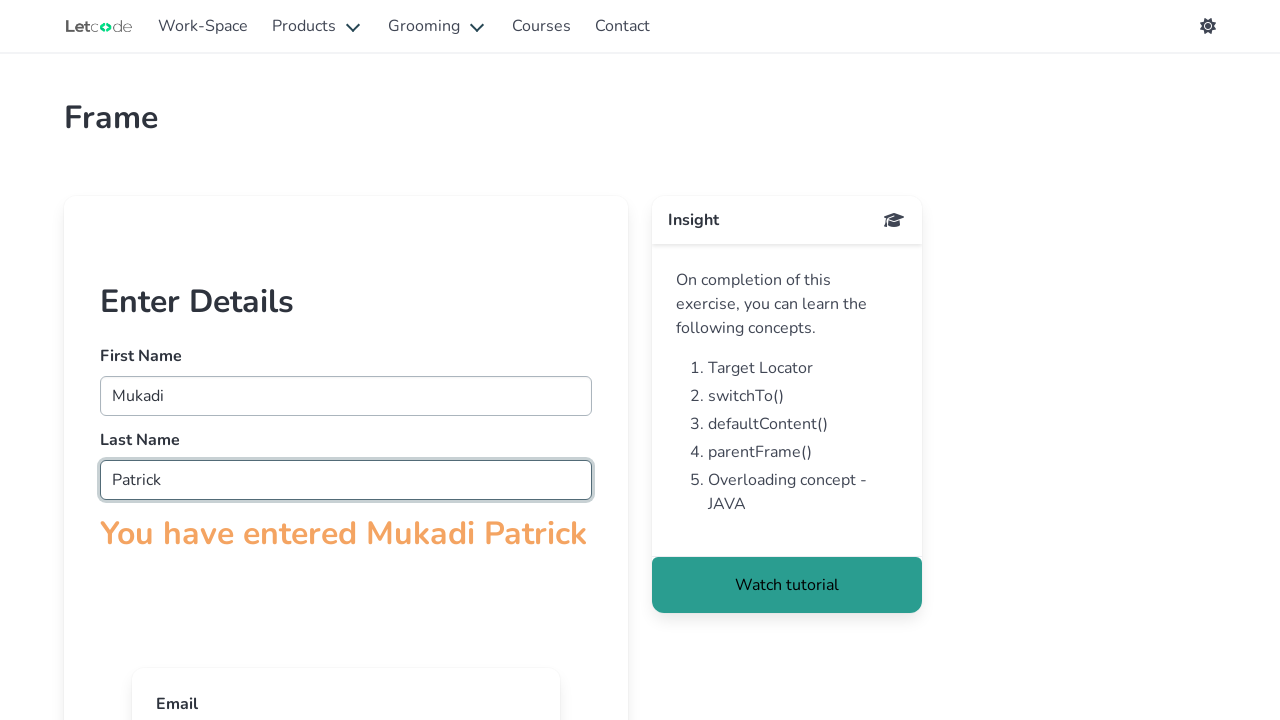

Retrieved confirmation message text
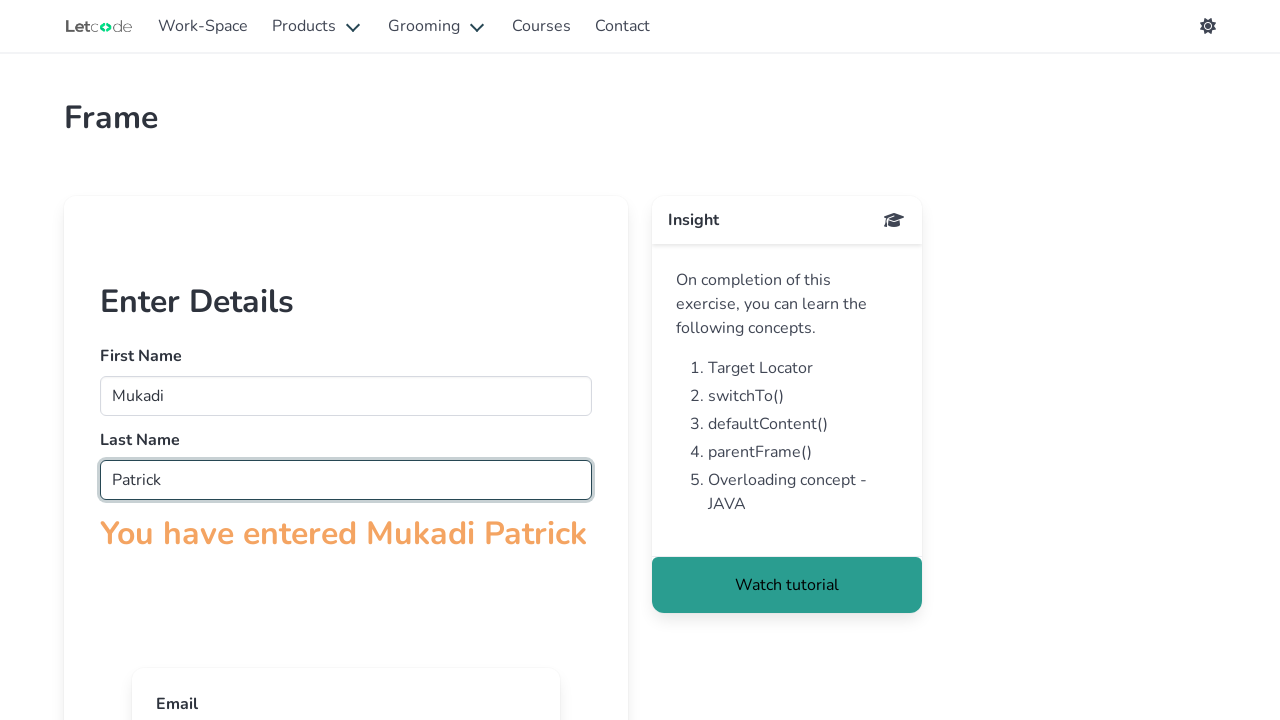

Verified confirmation message contains 'You have entered'
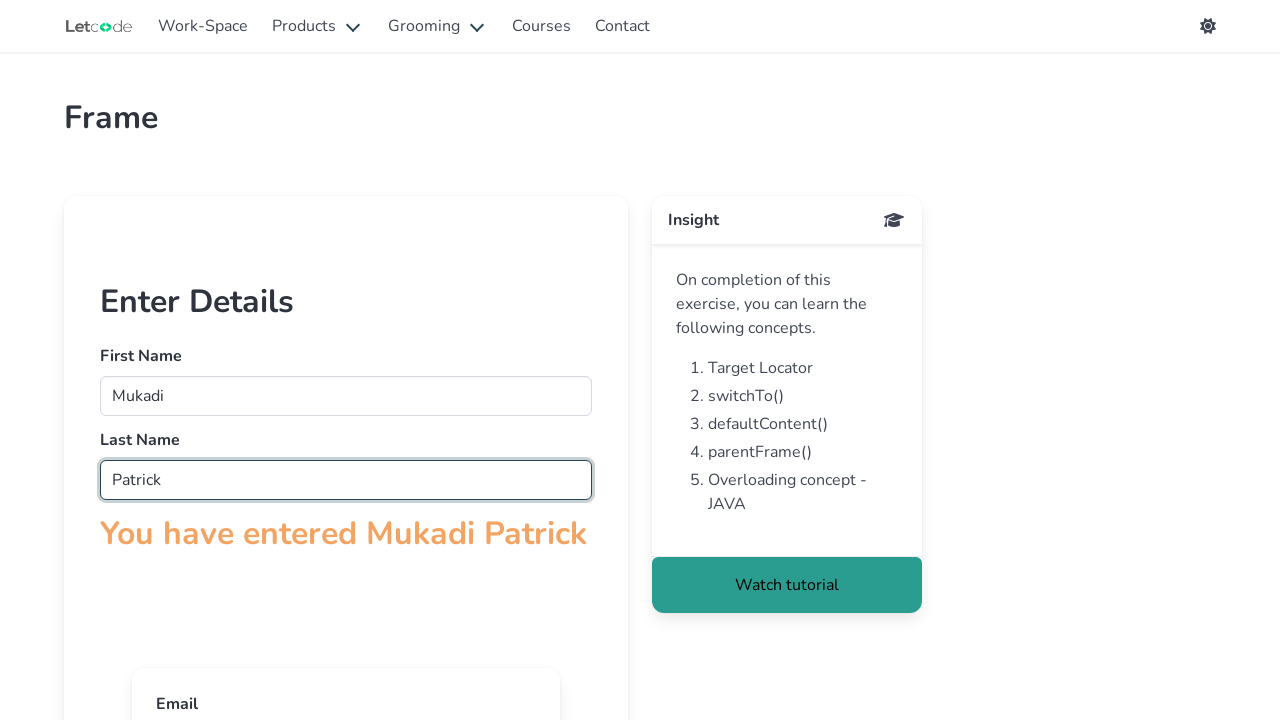

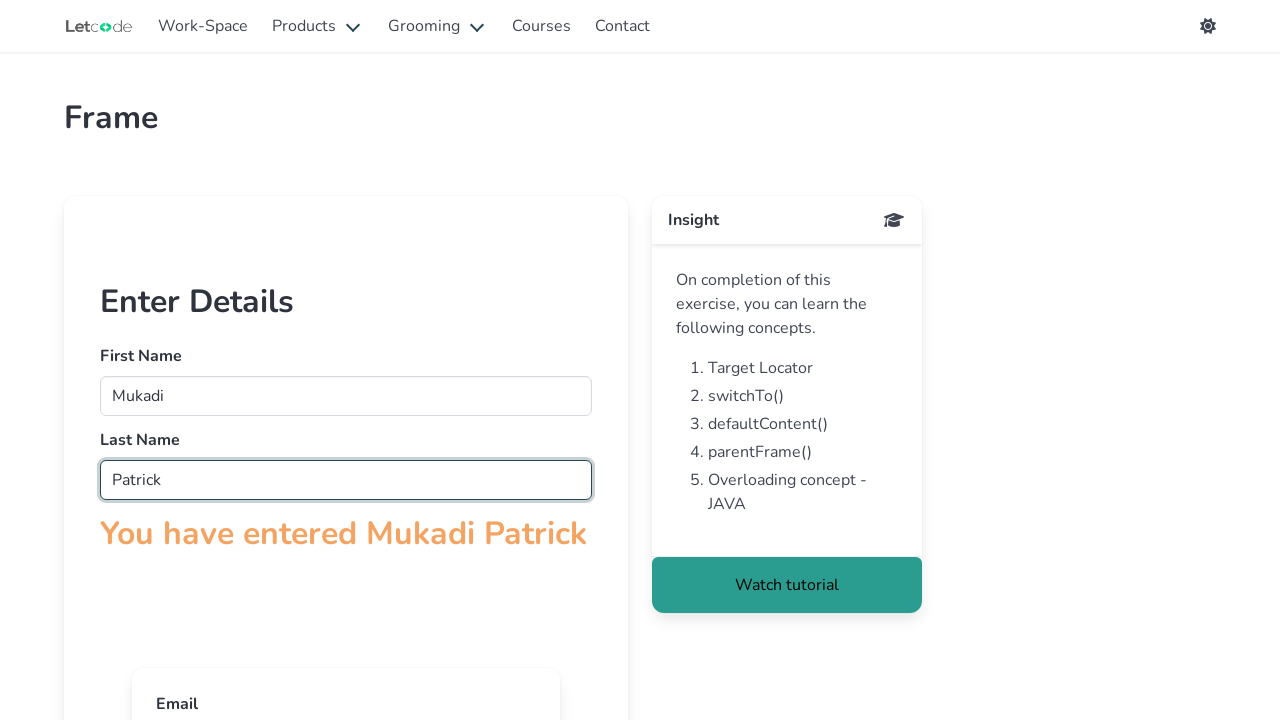